Tests the search functionality on Bluestone jewelry website by searching for "ring" and verifying that product results are displayed.

Starting URL: https://www.bluestone.com/

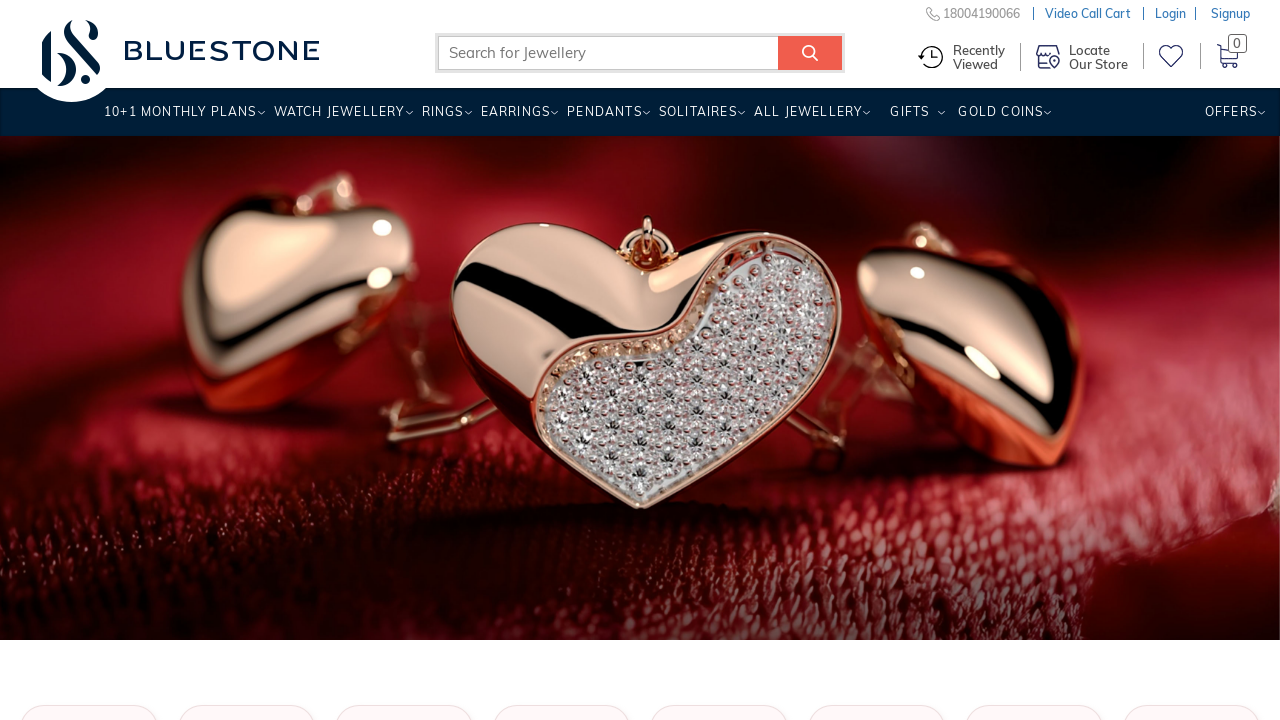

Filled search box with 'ring' on #search_query_top_elastic_search
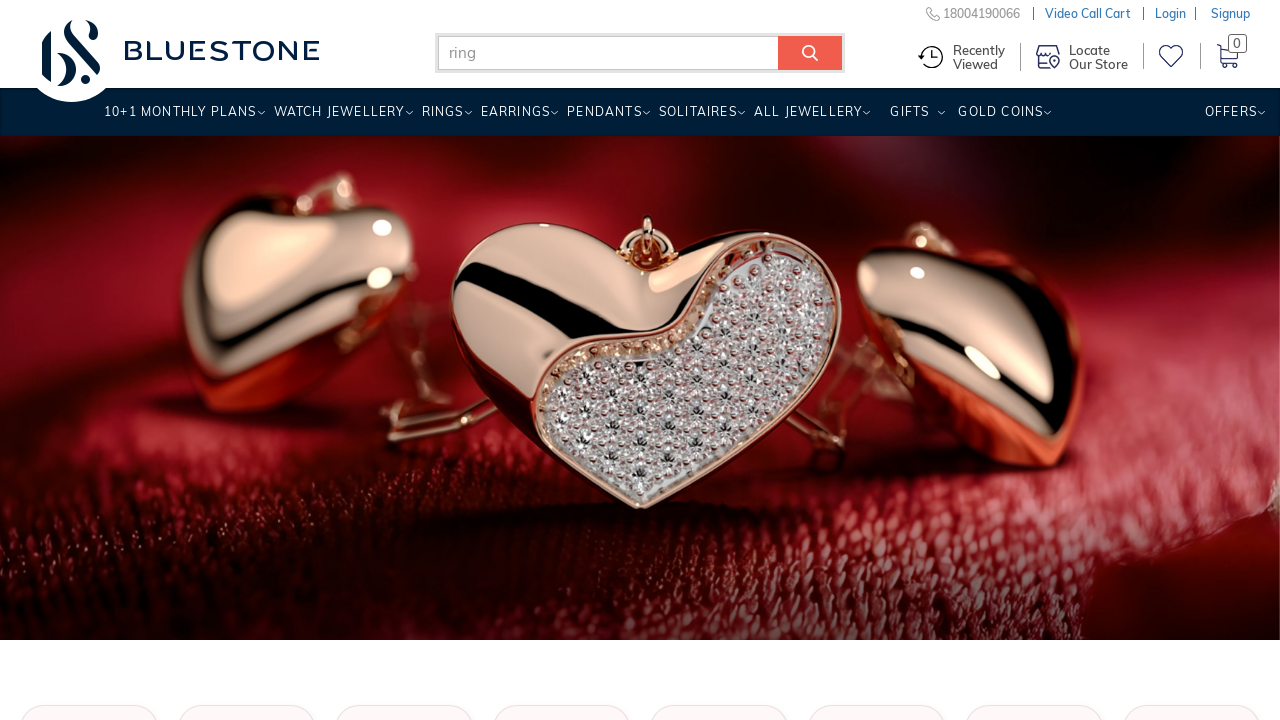

Pressed Enter to submit search query on #search_query_top_elastic_search
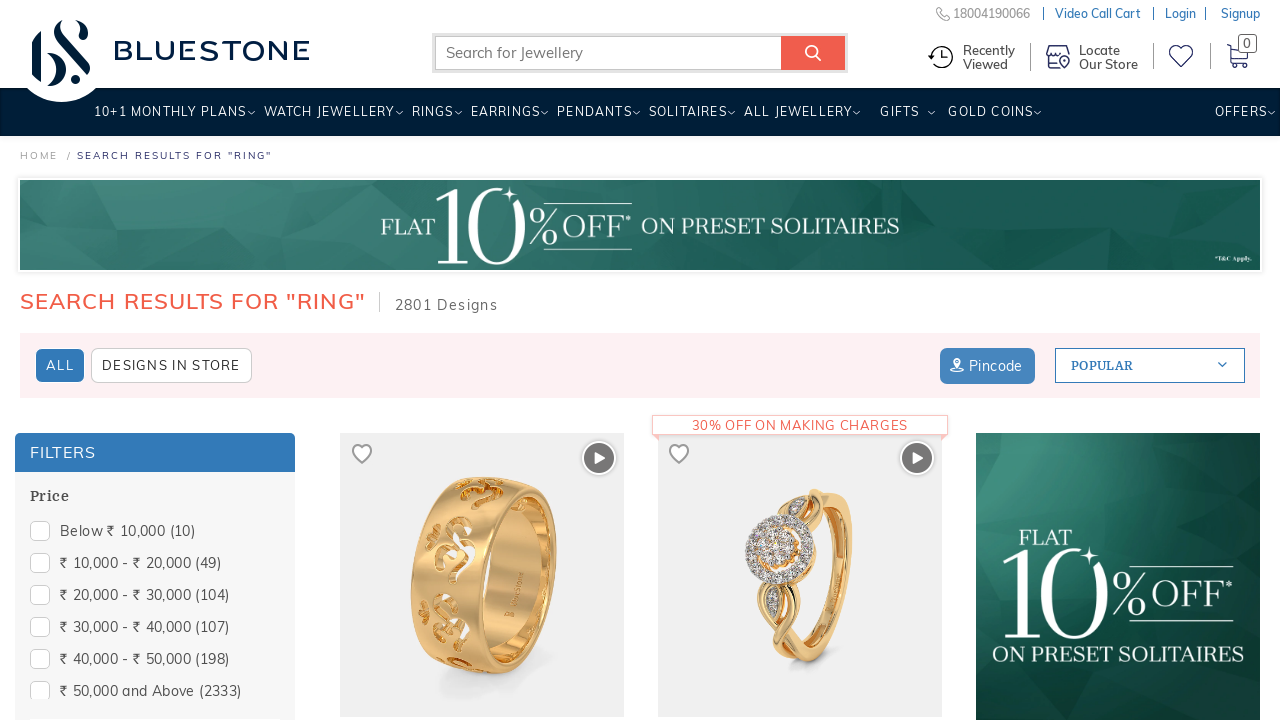

Search results loaded - ring products displayed
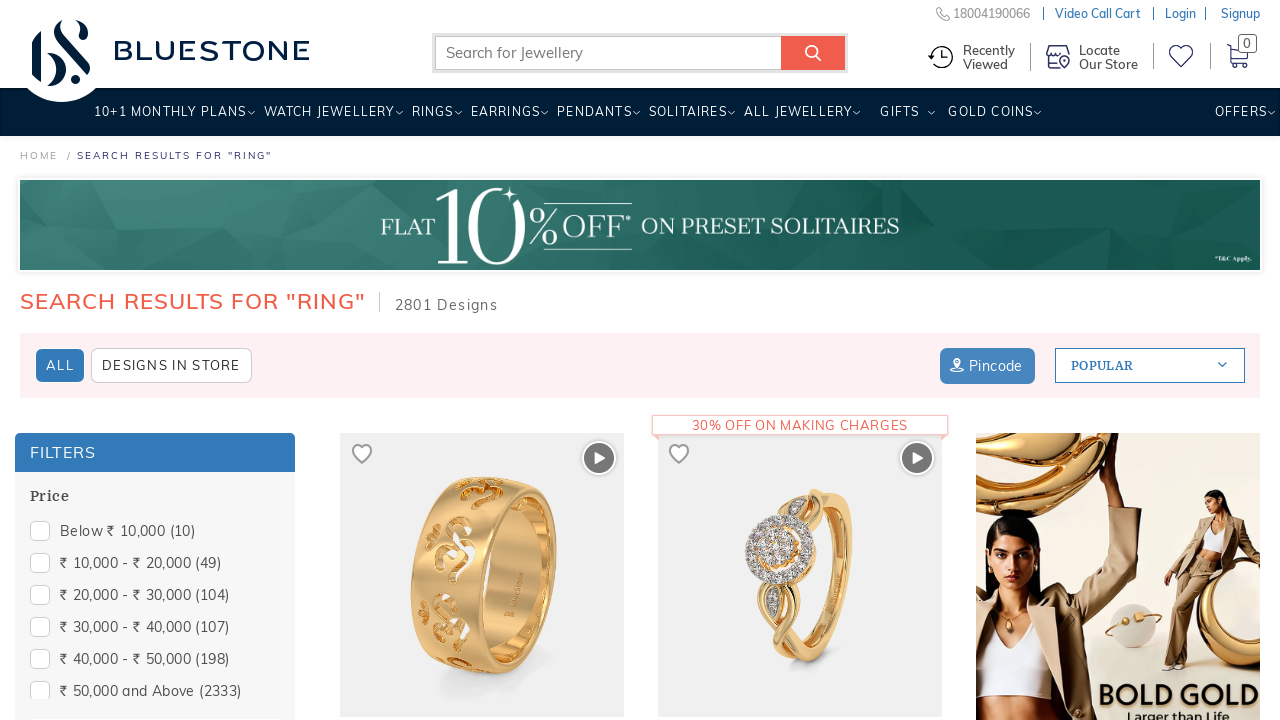

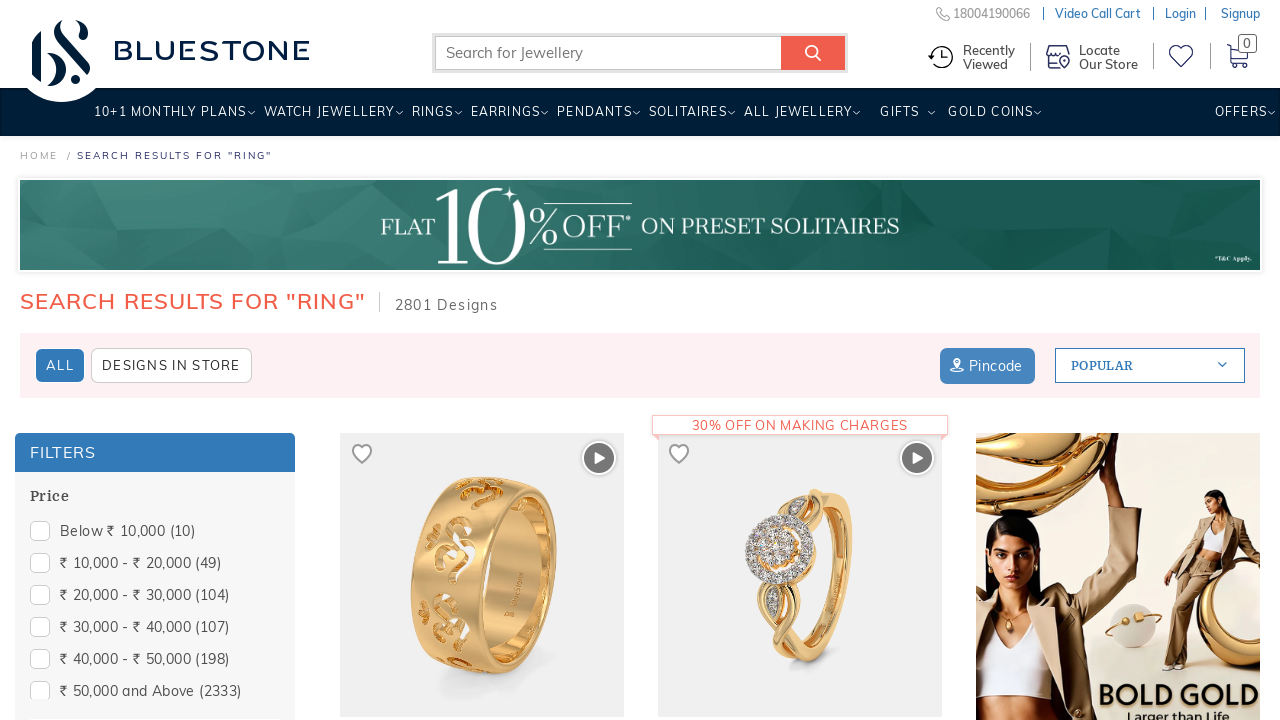